Navigates to the Andhra Pradesh Tourism website and captures the page title

Starting URL: https://tourism.ap.gov.in/home

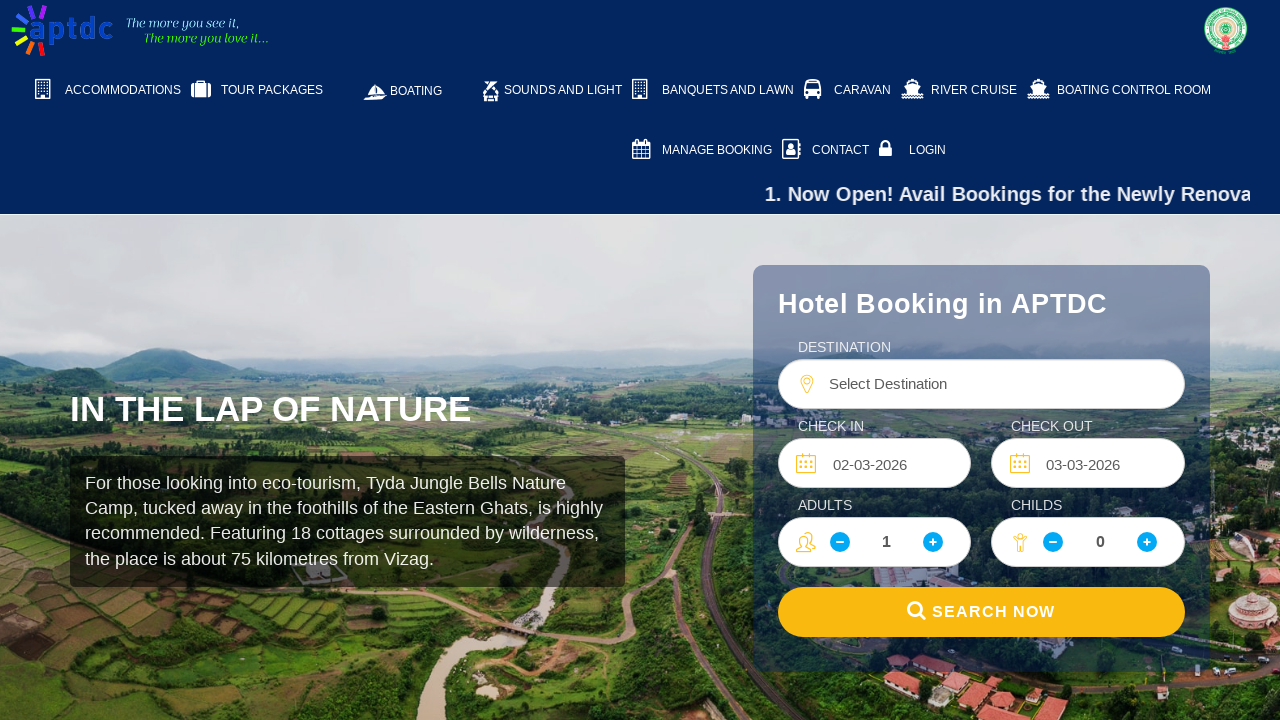

Waited for page to reach domcontentloaded state
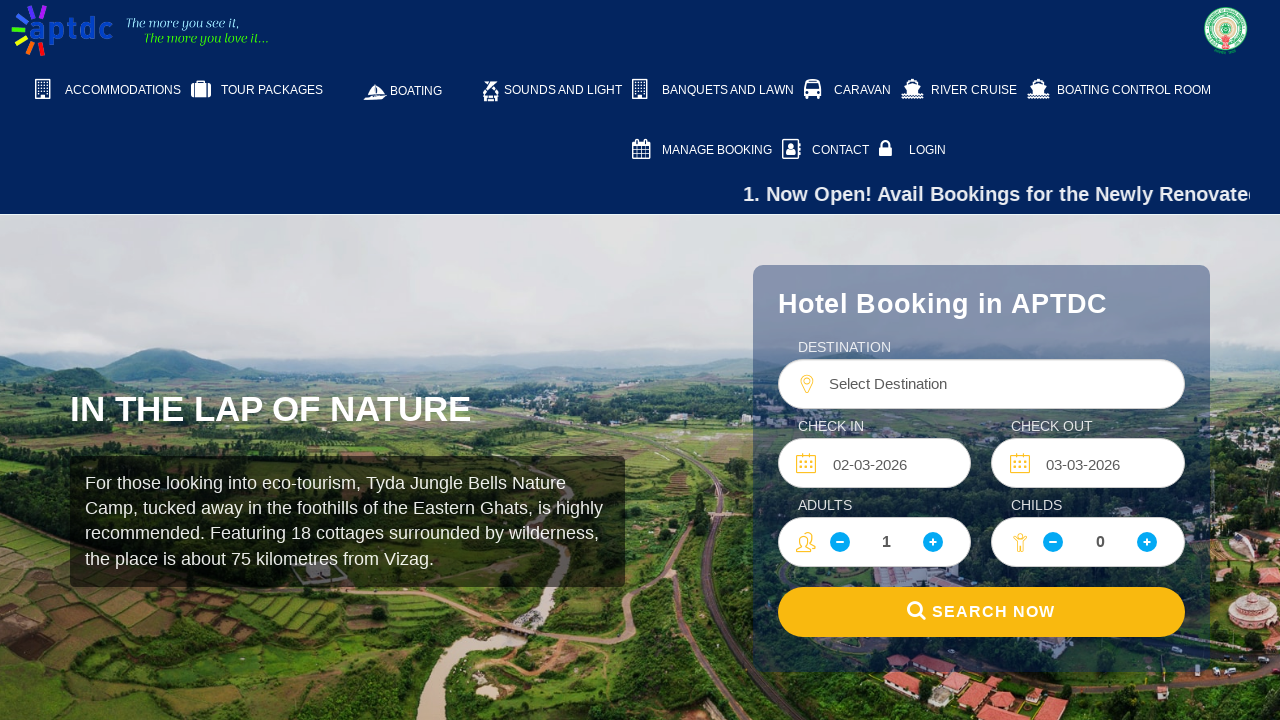

Captured page title: Welcome to Official Website of Andhra Pradesh Tourism Corporation
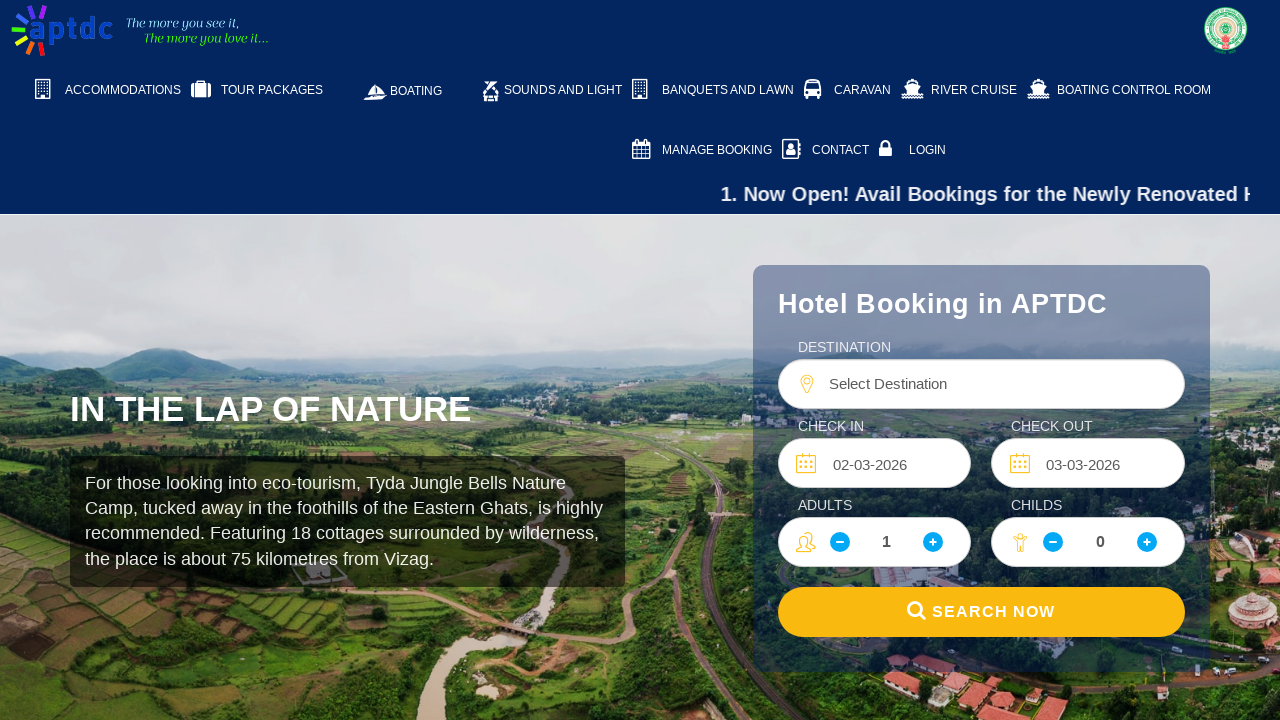

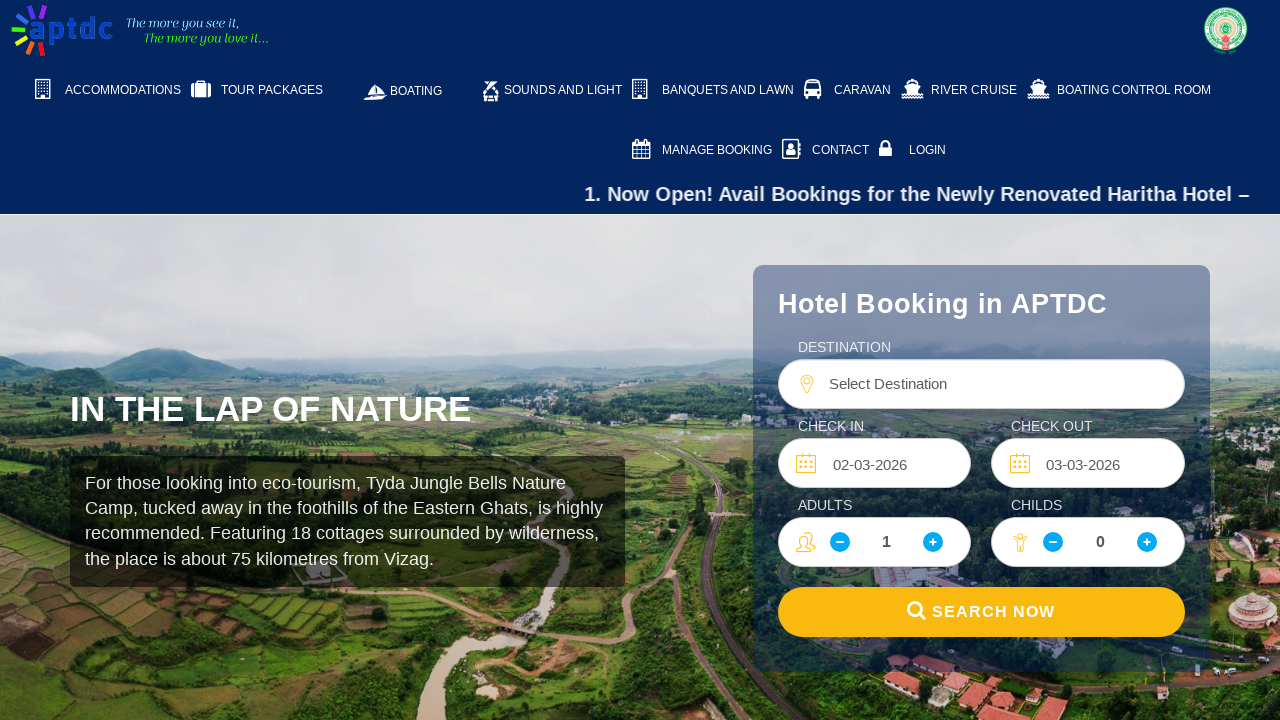